Tests multiple window handling by opening new windows/tabs, switching between them to perform actions like filling forms and handling alerts, then returning to the main window

Starting URL: https://www.hyrtutorials.com/p/window-handles-practice.html

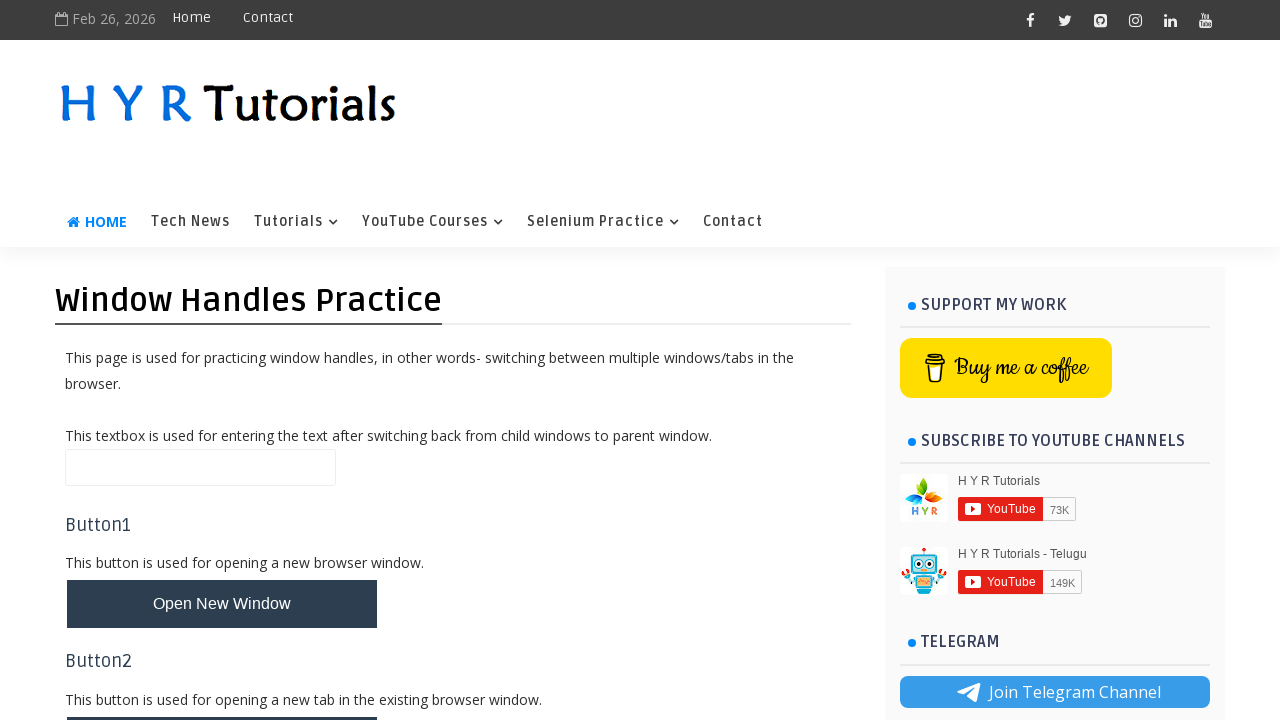

Clicked button to open new window
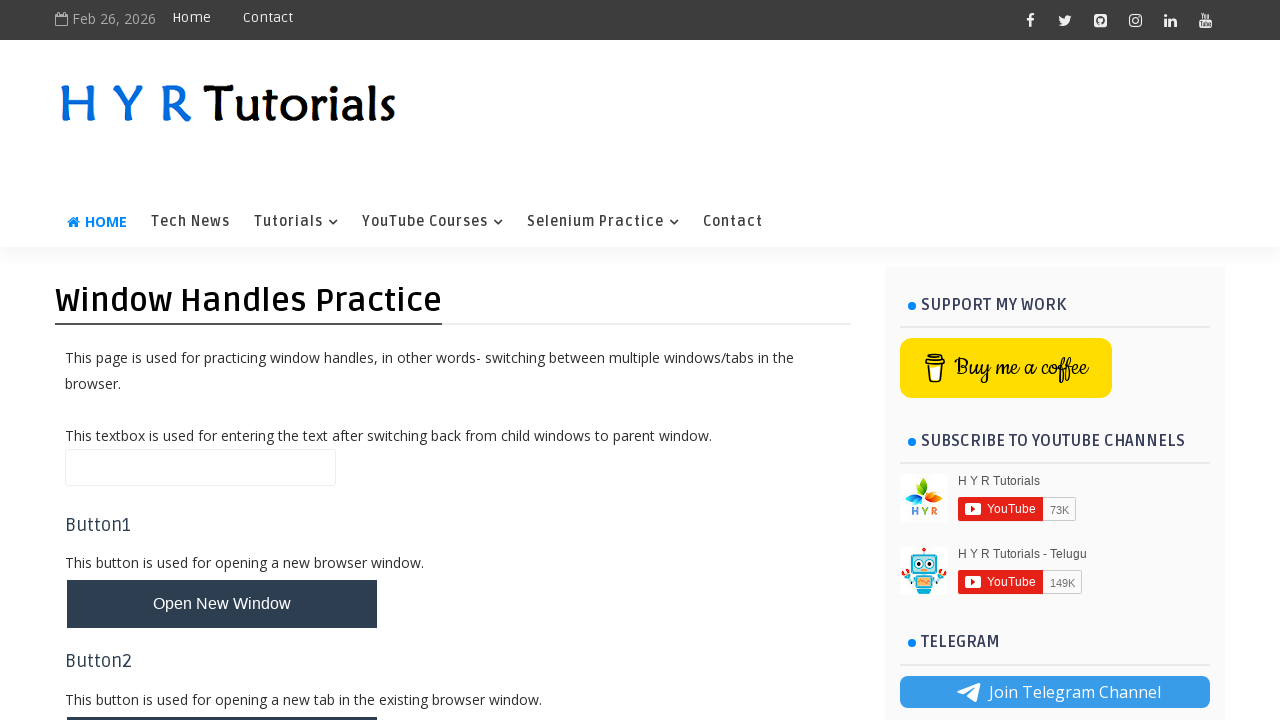

Clicked button to open new tab
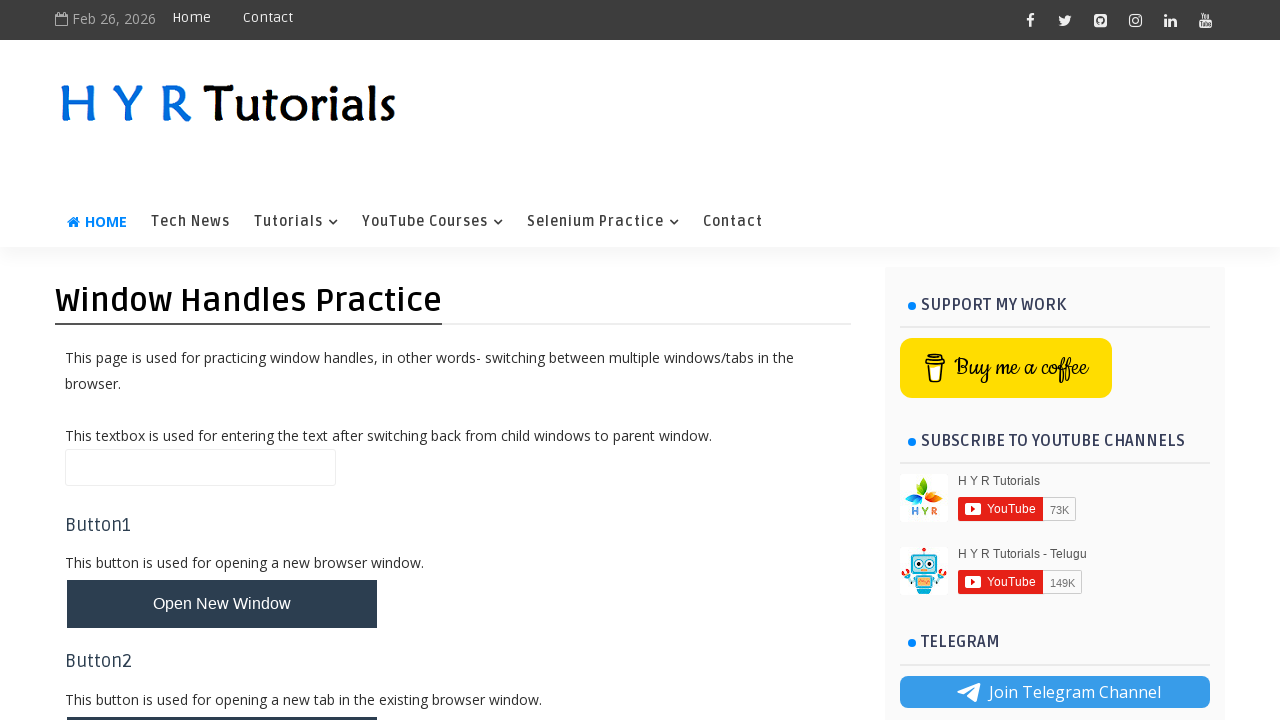

Waited for new windows to open
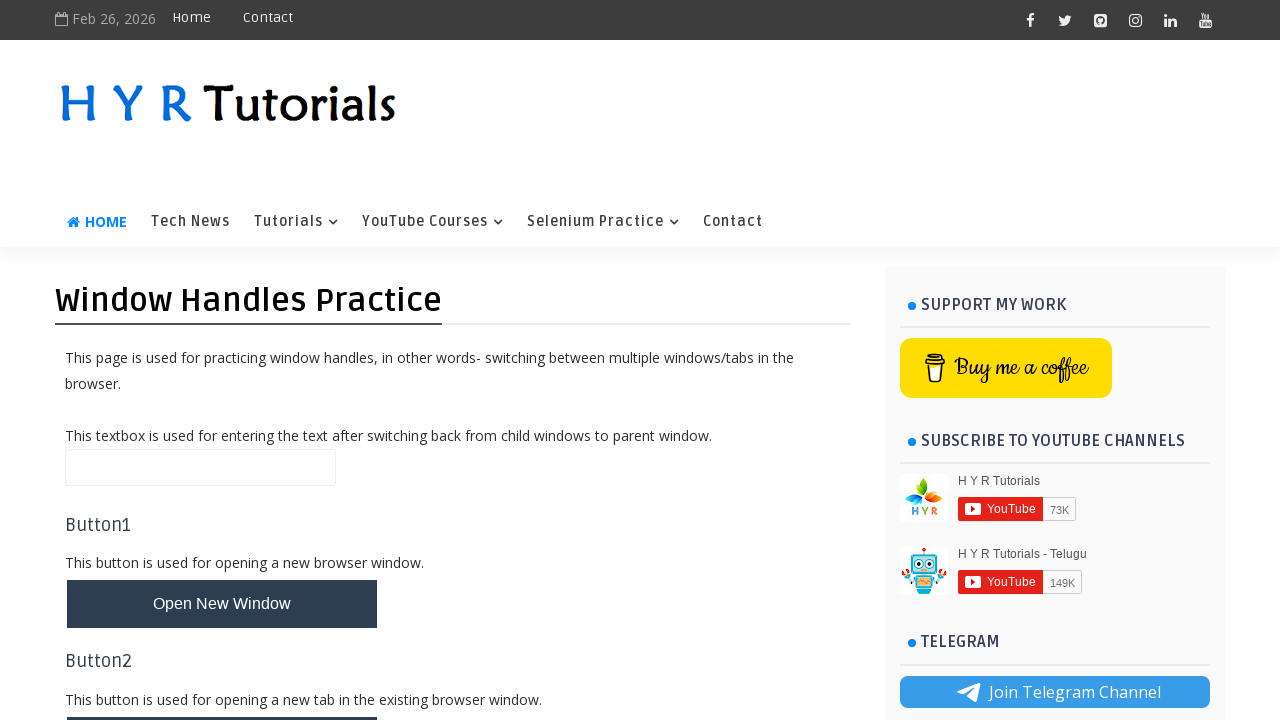

Retrieved all open pages/tabs from context
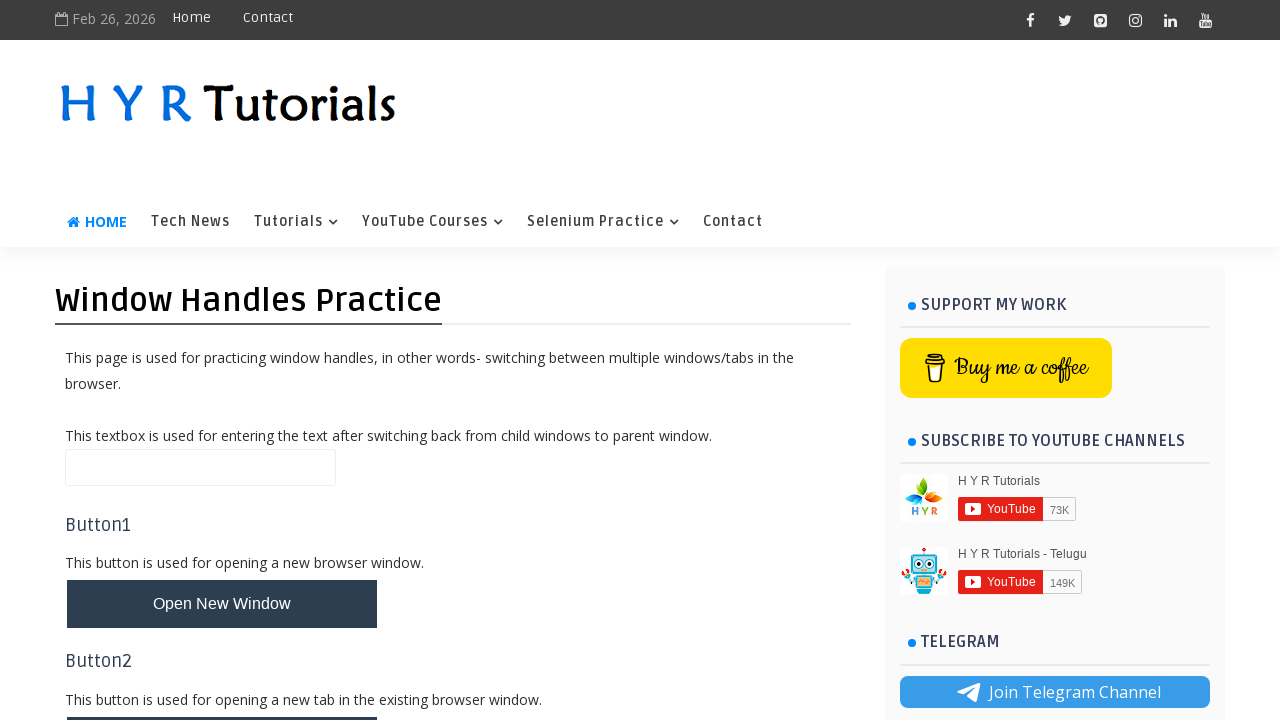

Switched to 'Basic Controls' window and filled first name with 'veera' on #firstName
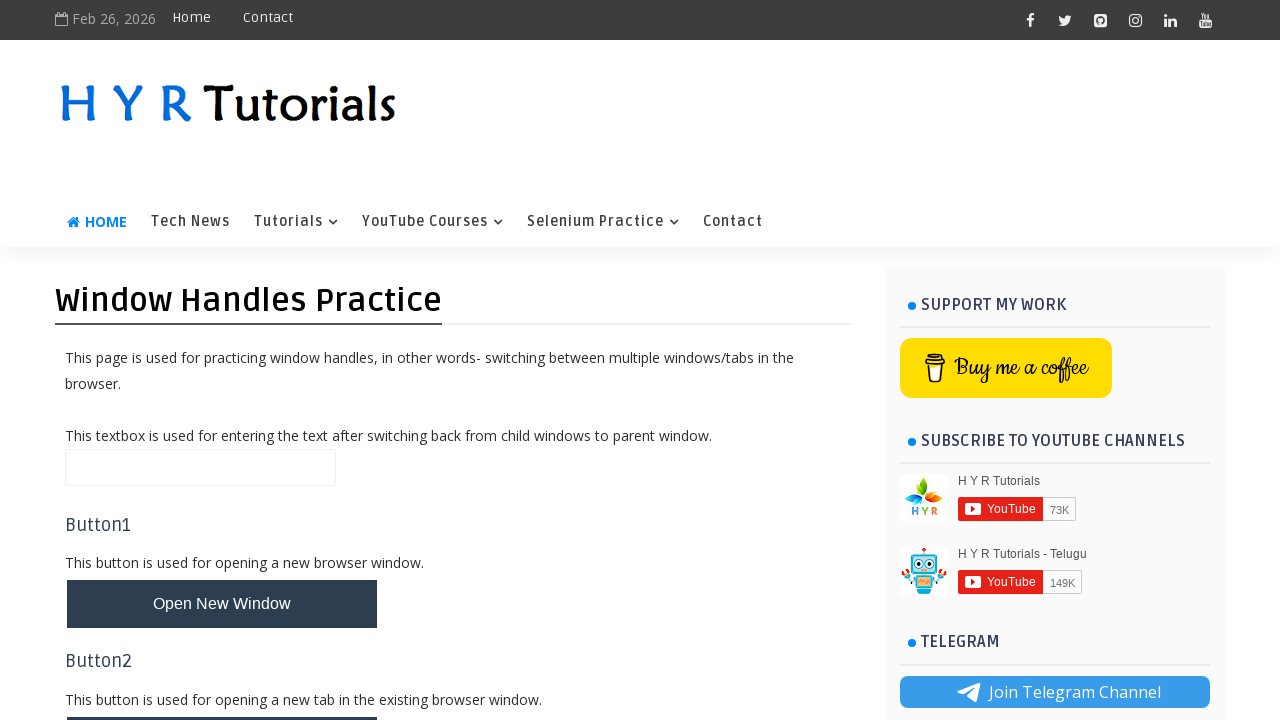

Switched to 'AlertsDemo' window and clicked prompt box button
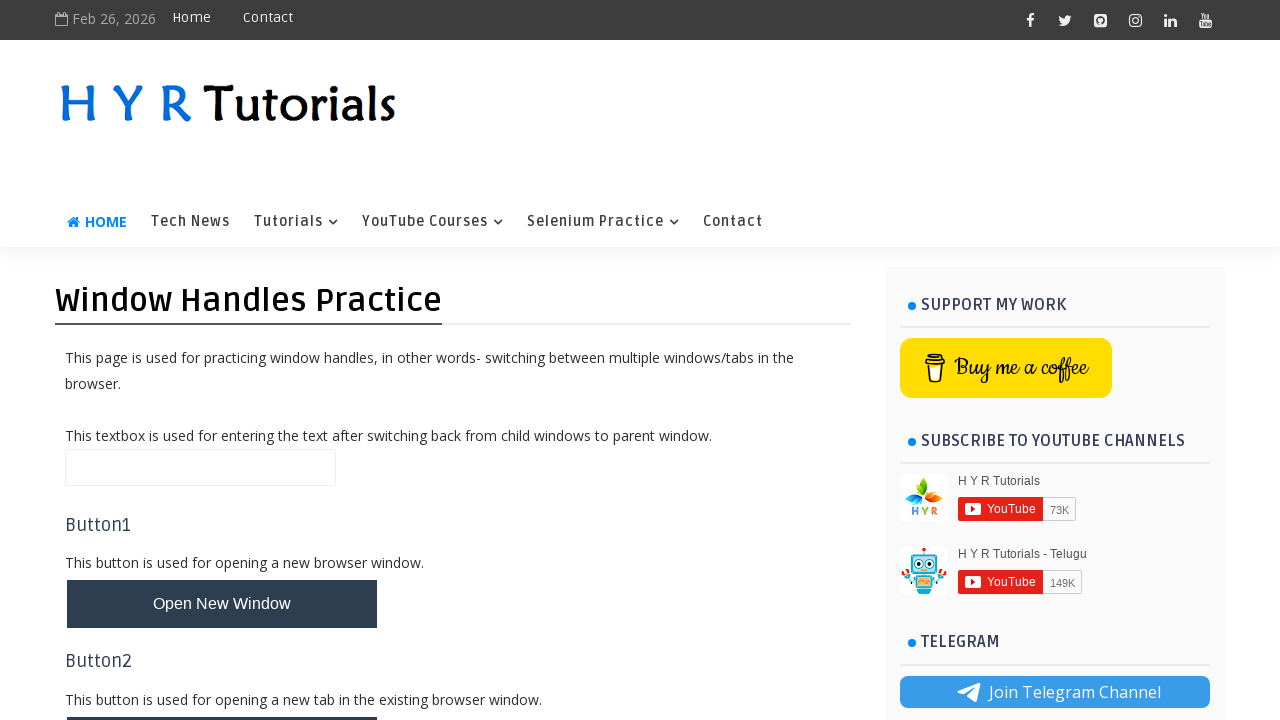

Set up dialog handler to accept prompt with 'veera'
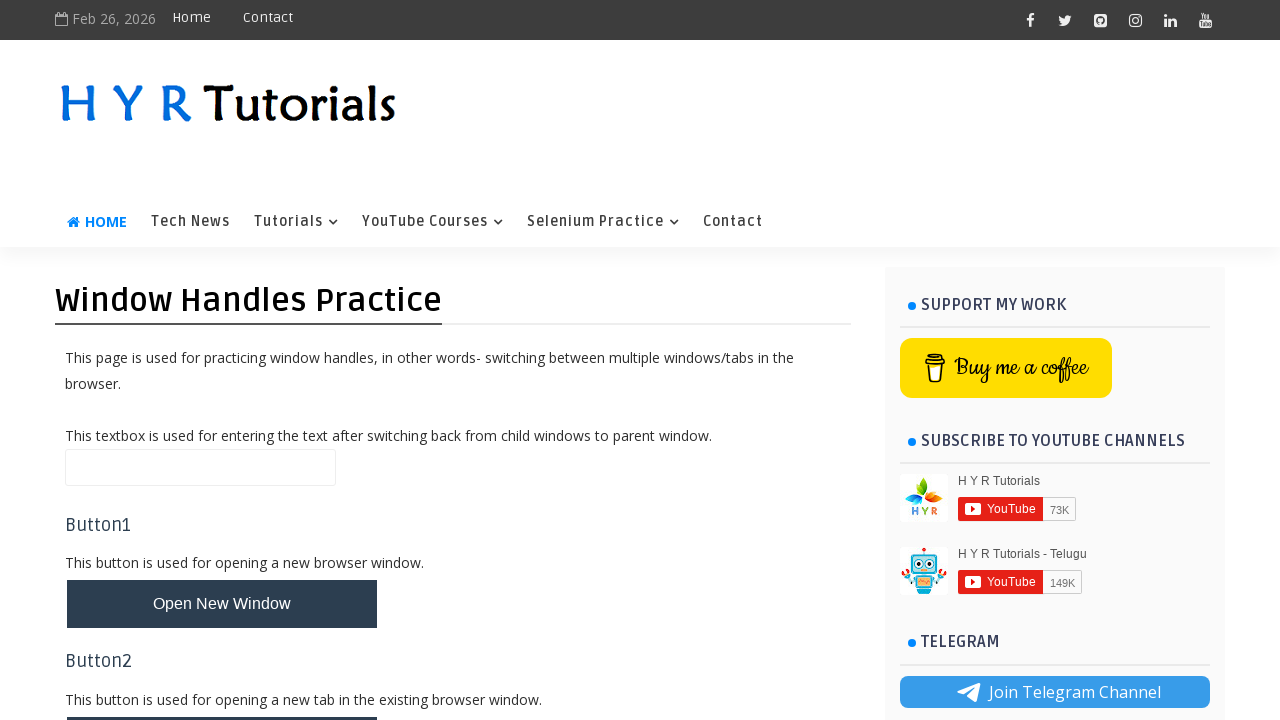

Waited for prompt dialog to be handled
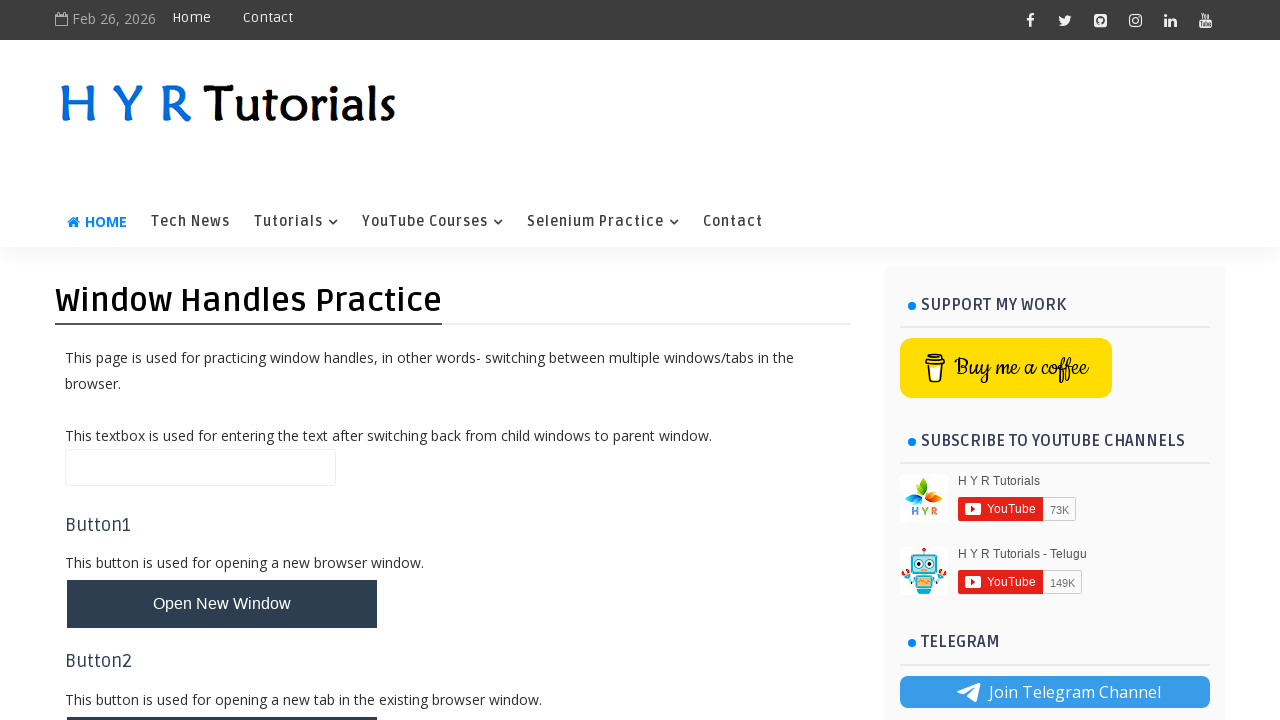

Returned to main window and filled text field with 'this is main window' on //input[@class='whTextBox']
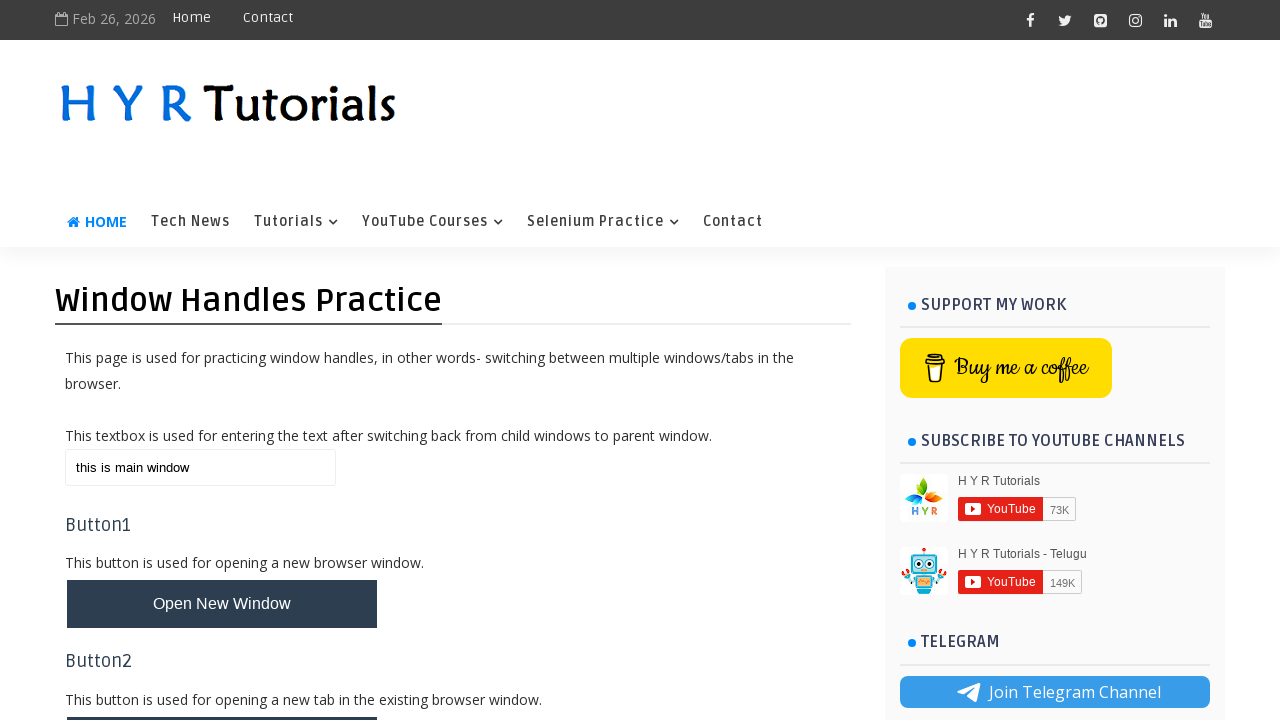

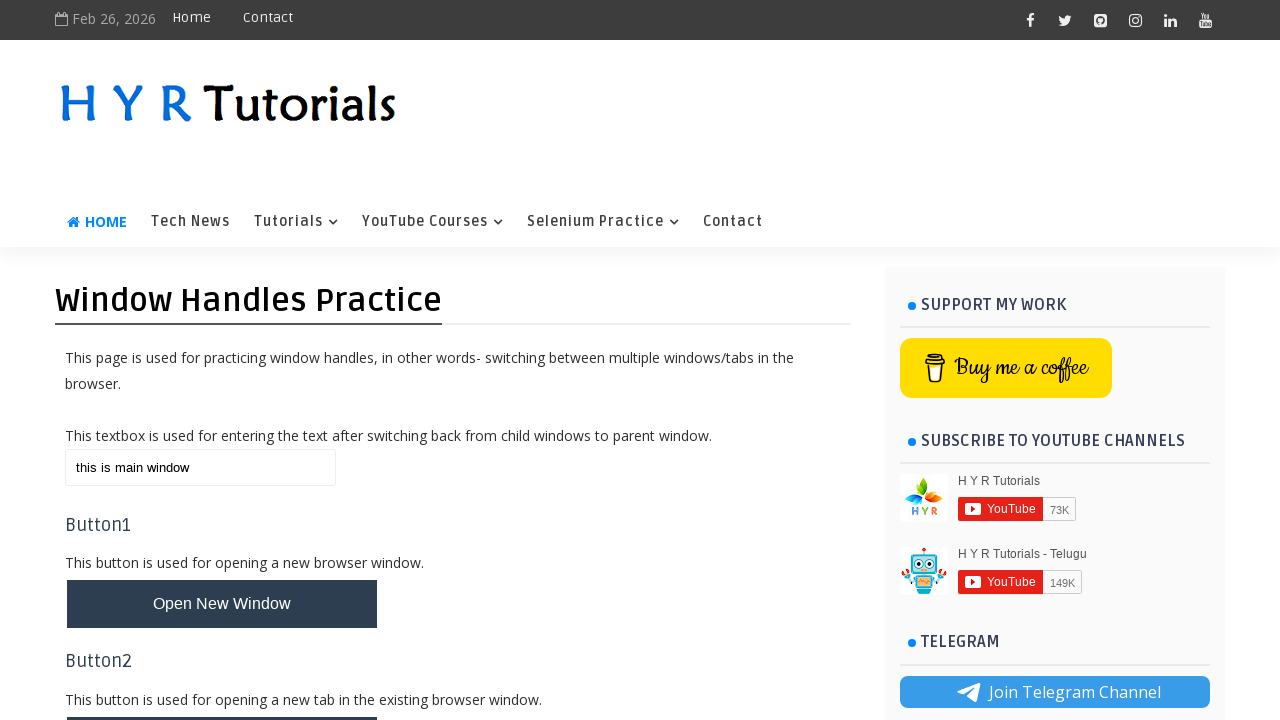